Tests file upload functionality by selecting a file and submitting the upload form on a demo page

Starting URL: https://the-internet.herokuapp.com/upload

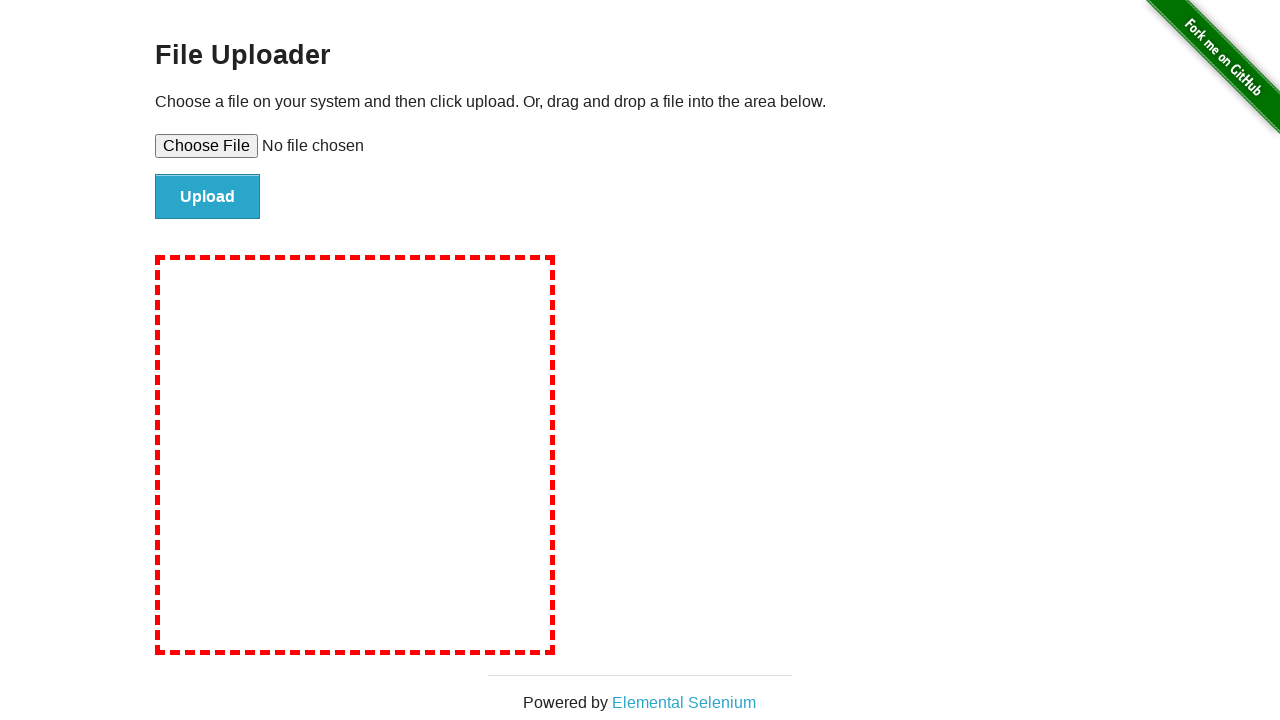

Created temporary test file for upload
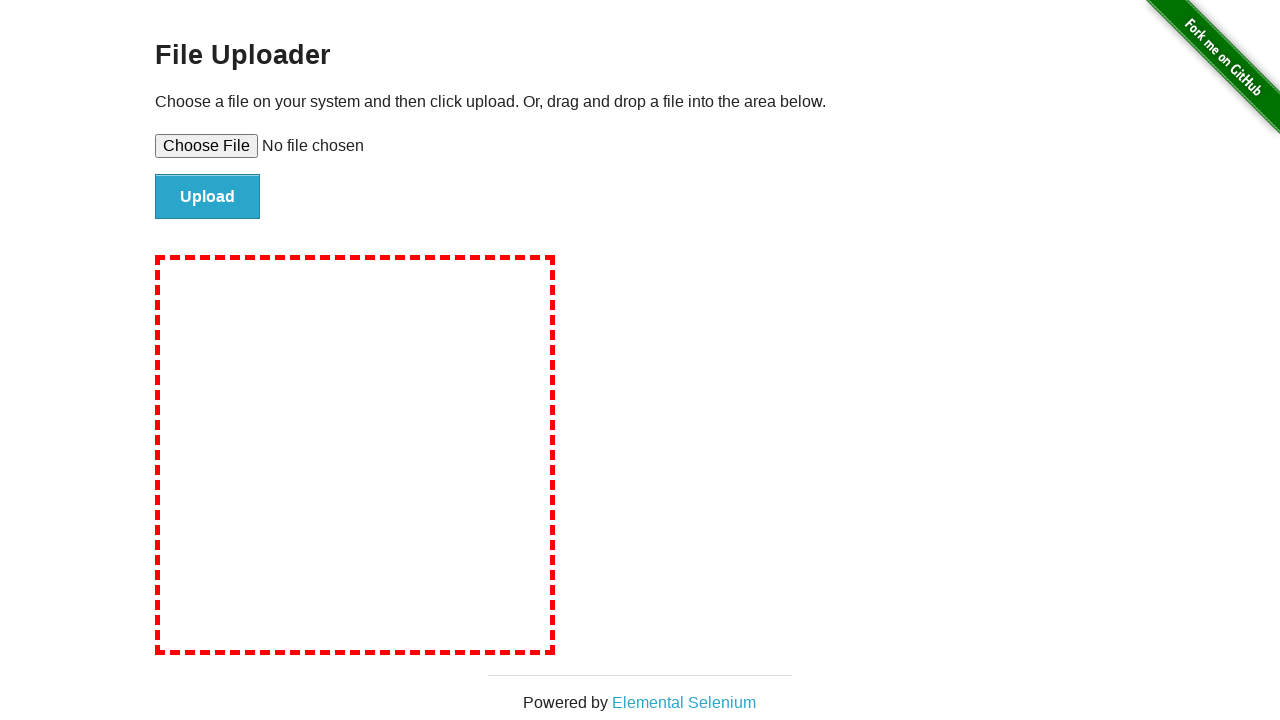

Selected file for upload using file input element
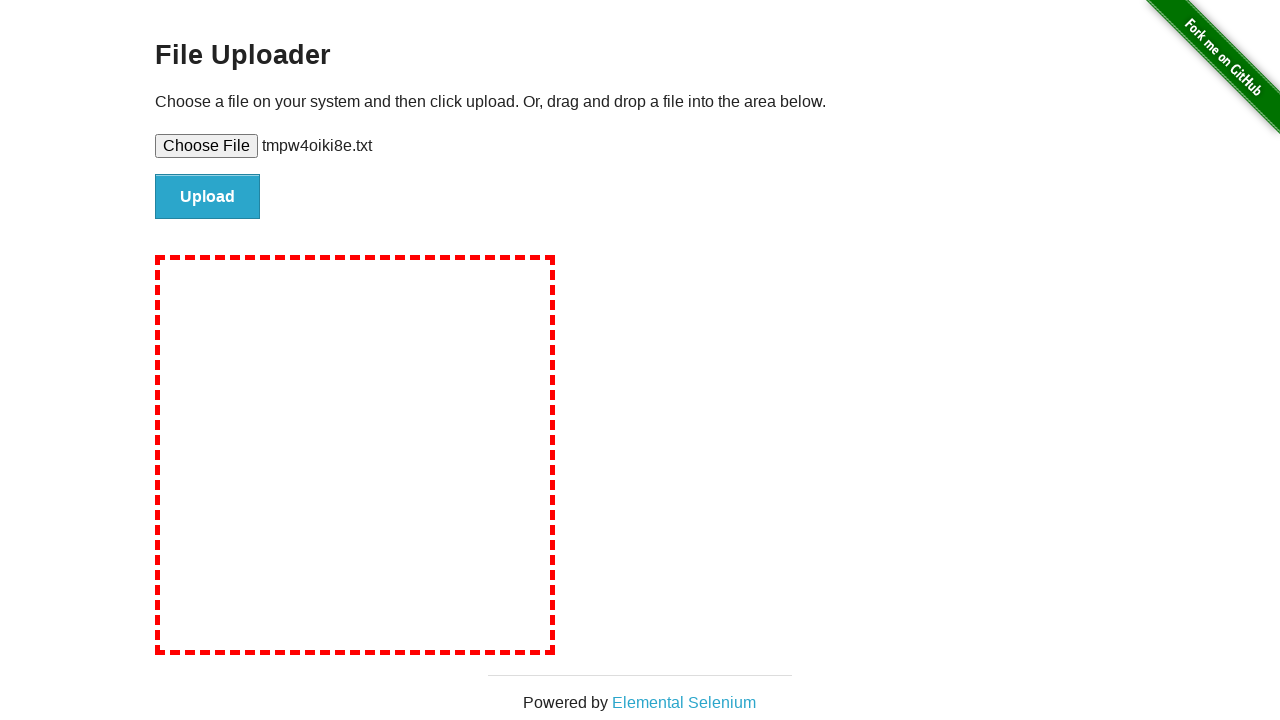

Clicked submit button to upload file at (208, 197) on #file-submit
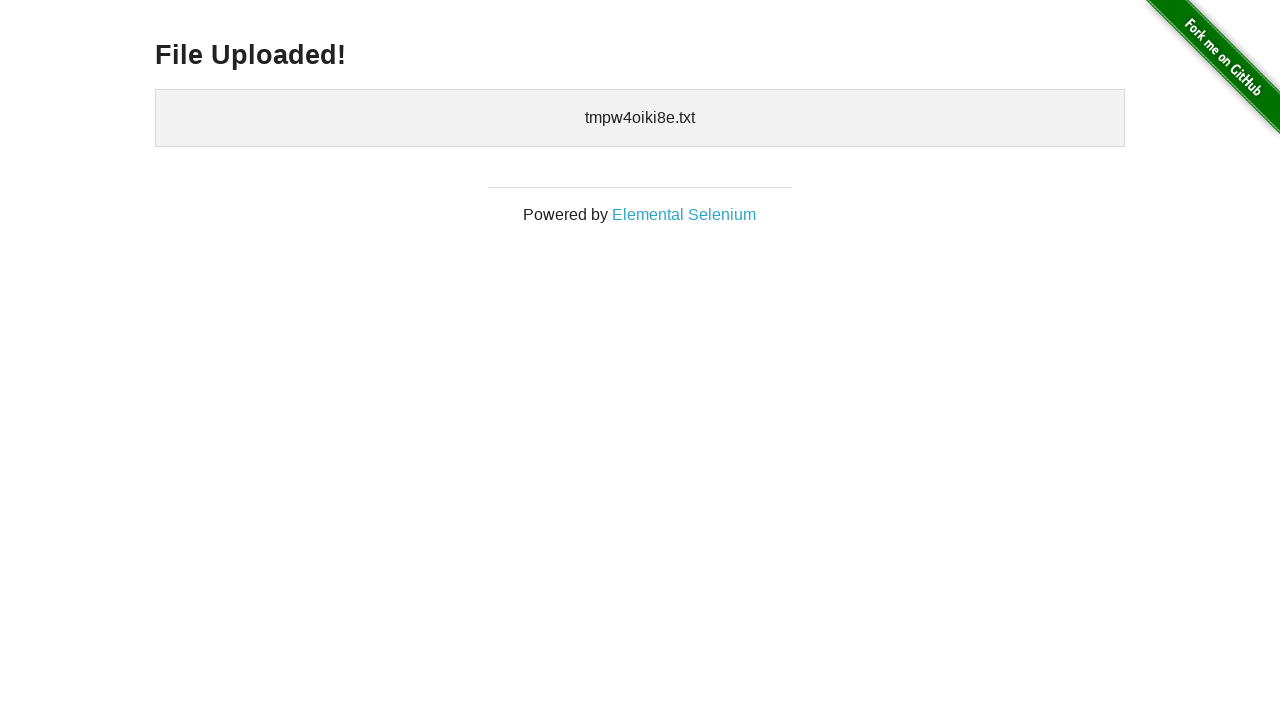

Upload confirmation page loaded with h3 heading
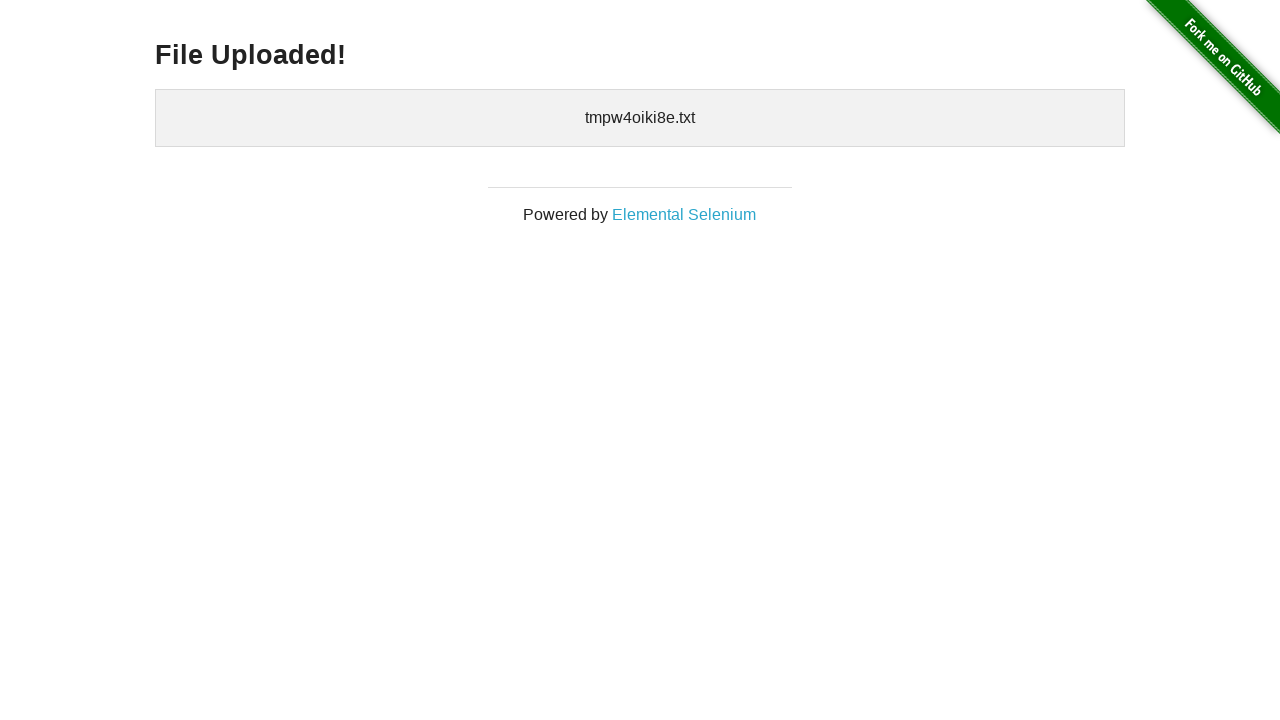

Cleaned up temporary test file
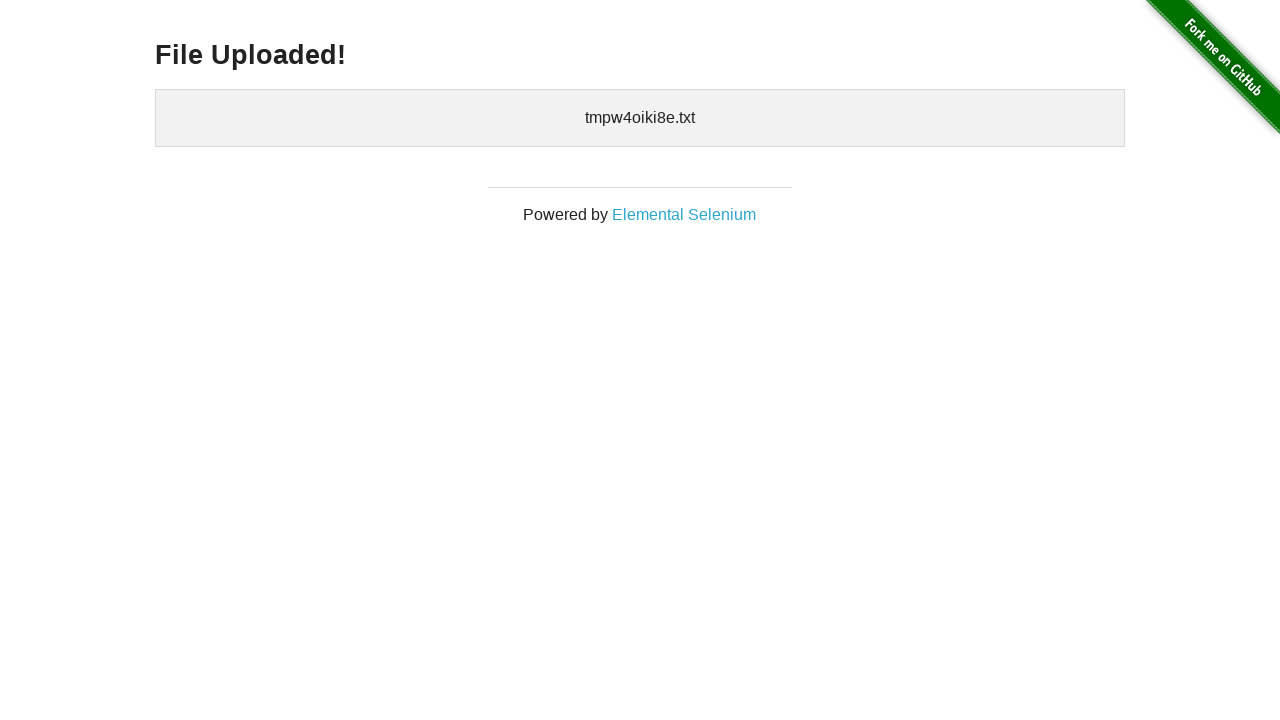

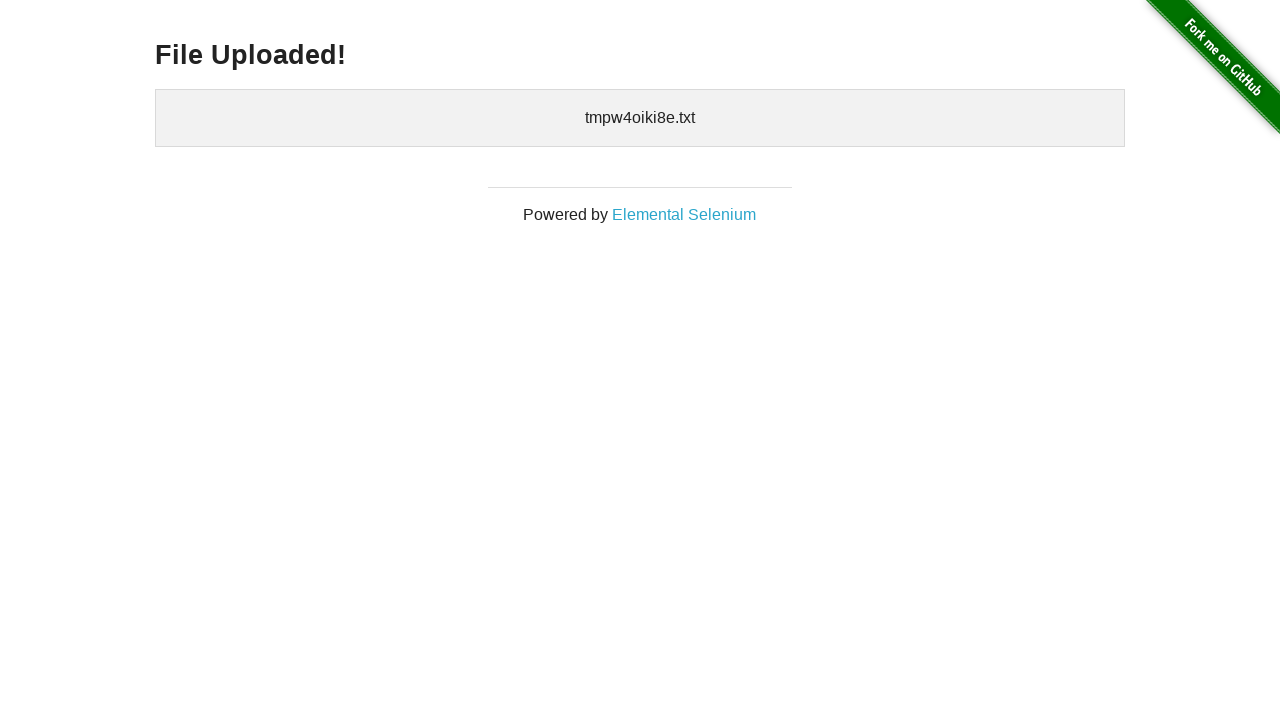